Tests confirm dialog popup by clicking a button that triggers a confirm alert, reading the text, and dismissing it

Starting URL: https://rahulshettyacademy.com/AutomationPractice/

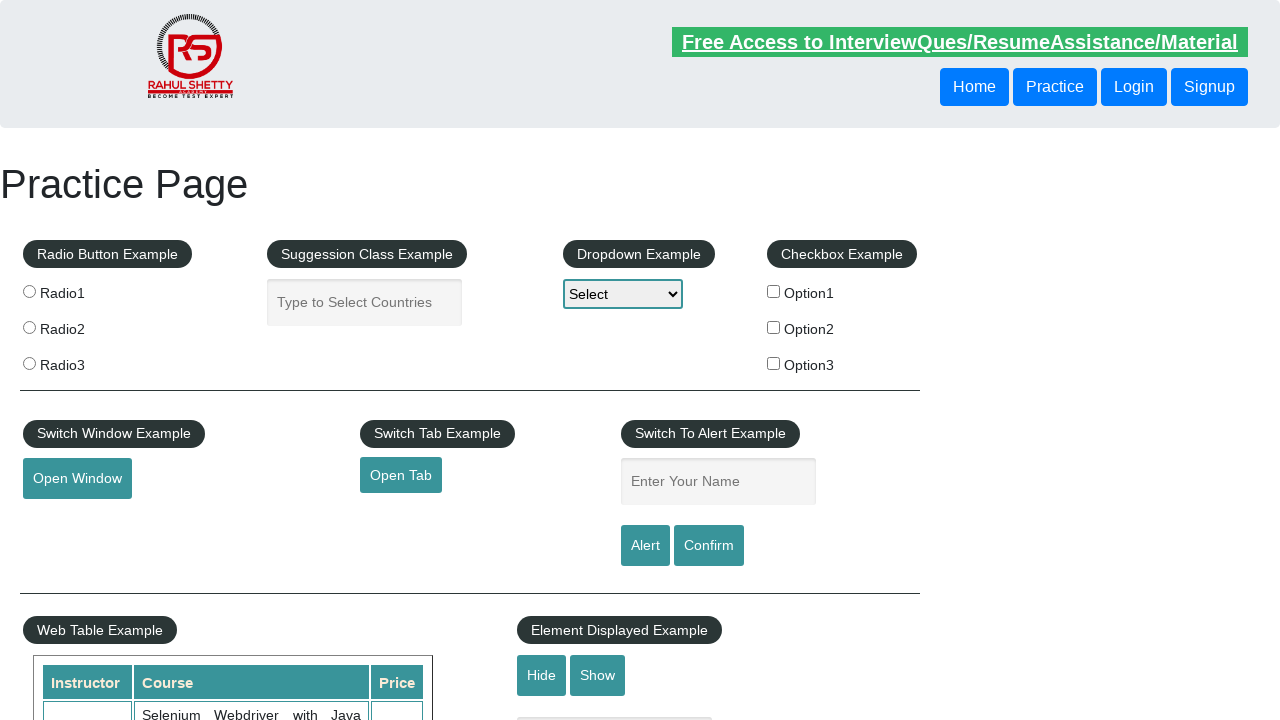

Set up dialog handler to dismiss confirm dialogs
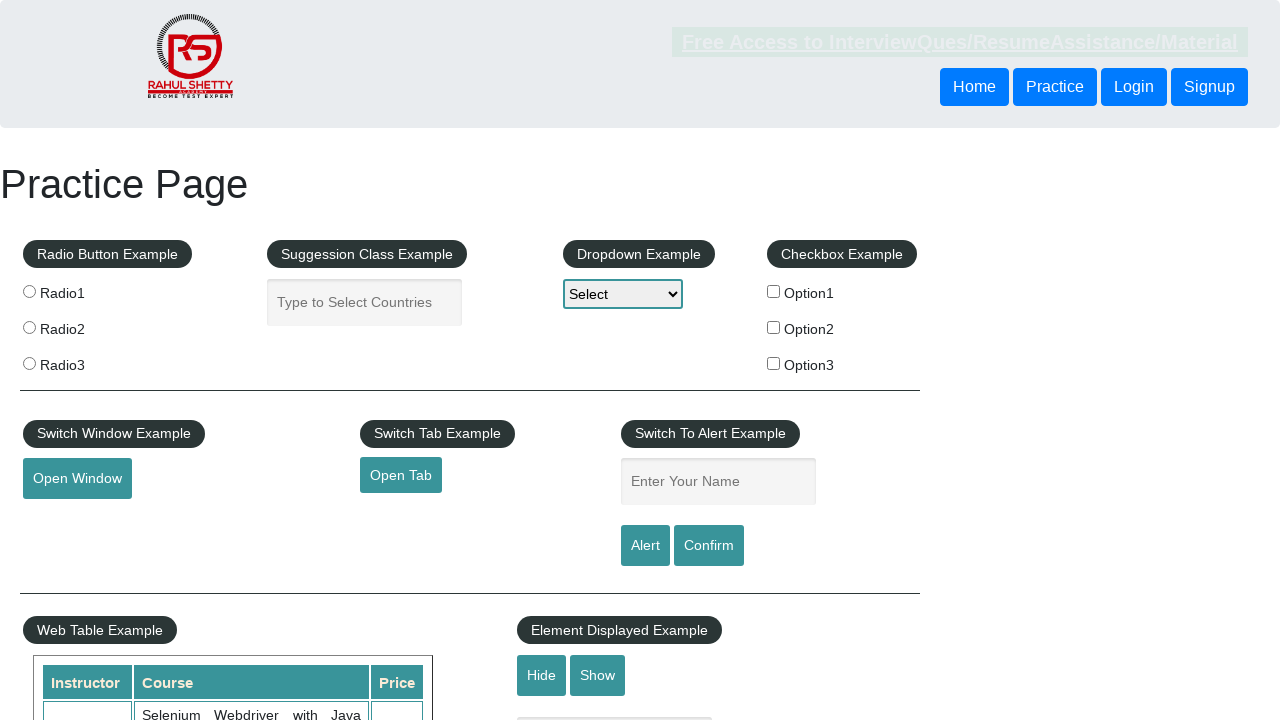

Clicked confirm button to trigger alert popup at (709, 546) on #confirmbtn
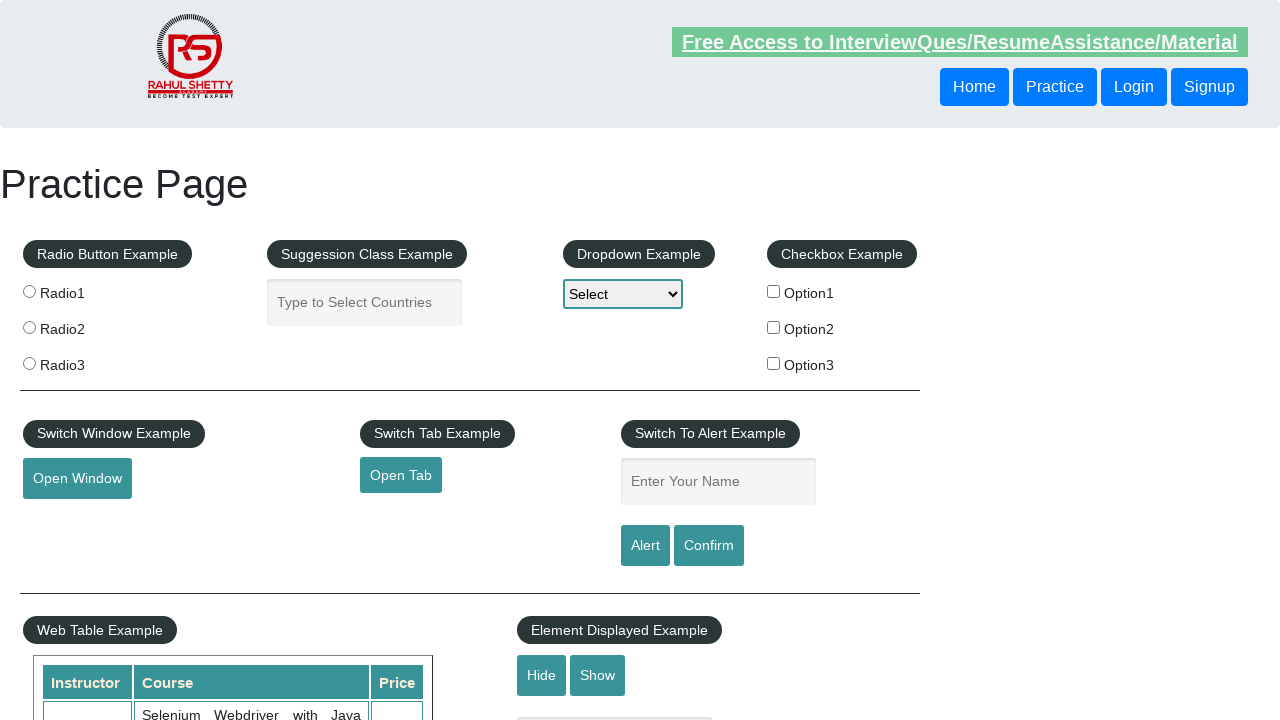

Waited for dialog to be dismissed
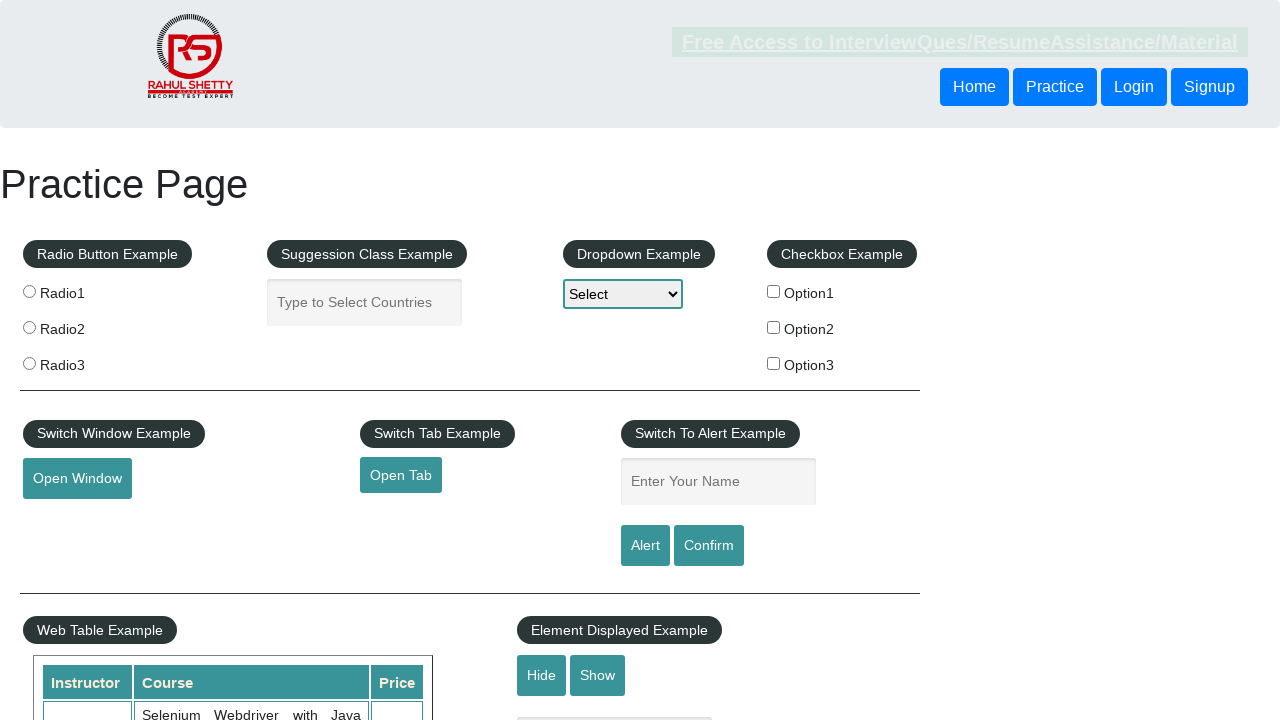

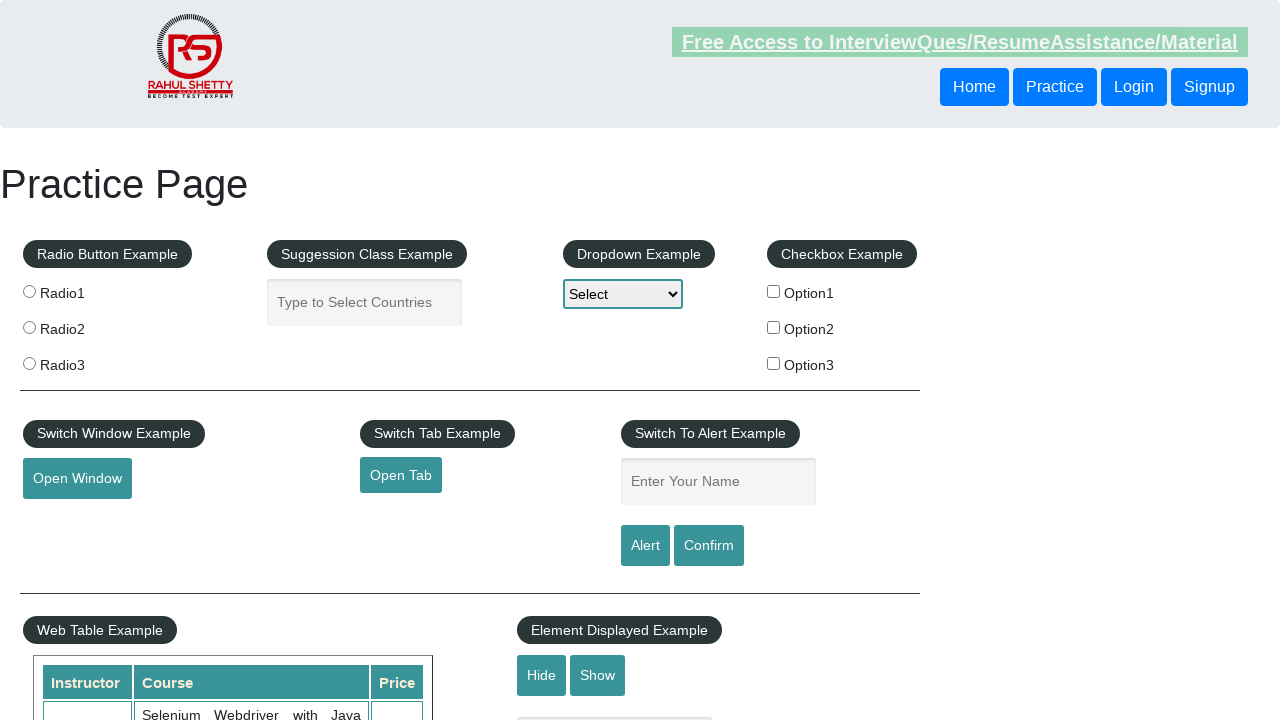